Tests form interaction by filling a username field and using keyboard actions (Tab to move focus, then Ctrl+A to select all)

Starting URL: http://www.thetestingworld.com/testings

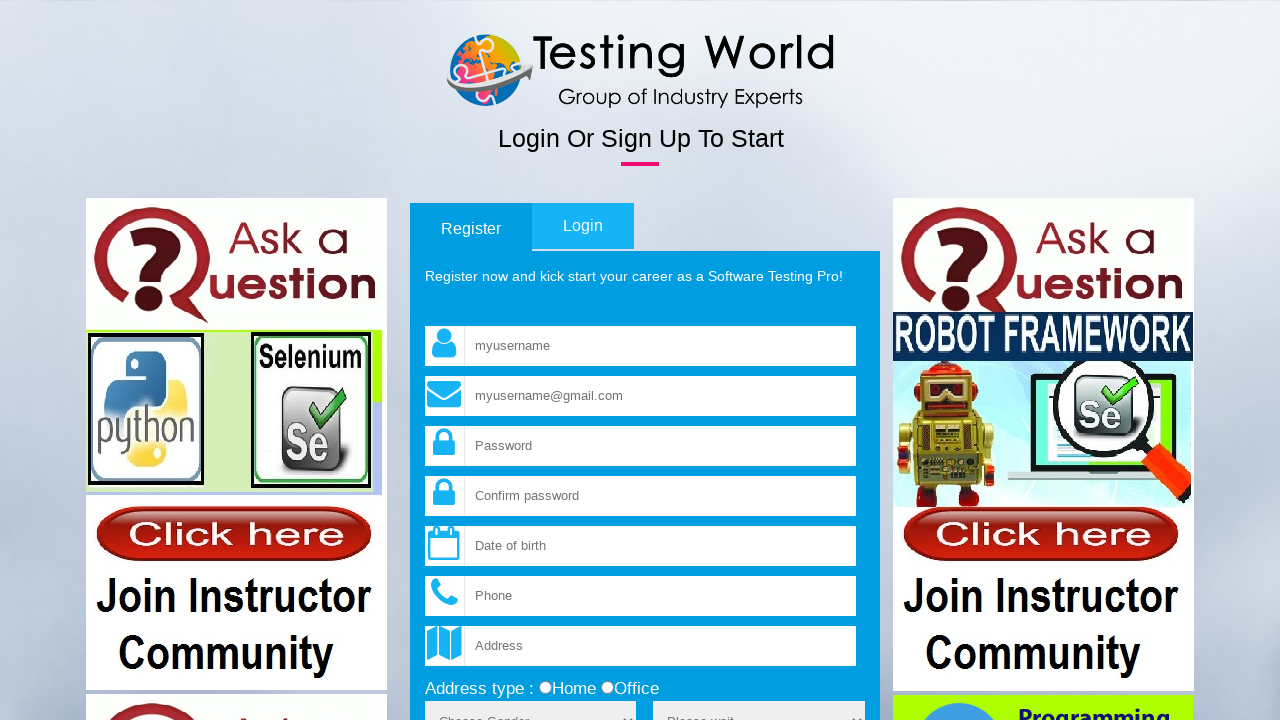

Filled username field with 'Hello' on input[name='fld_username']
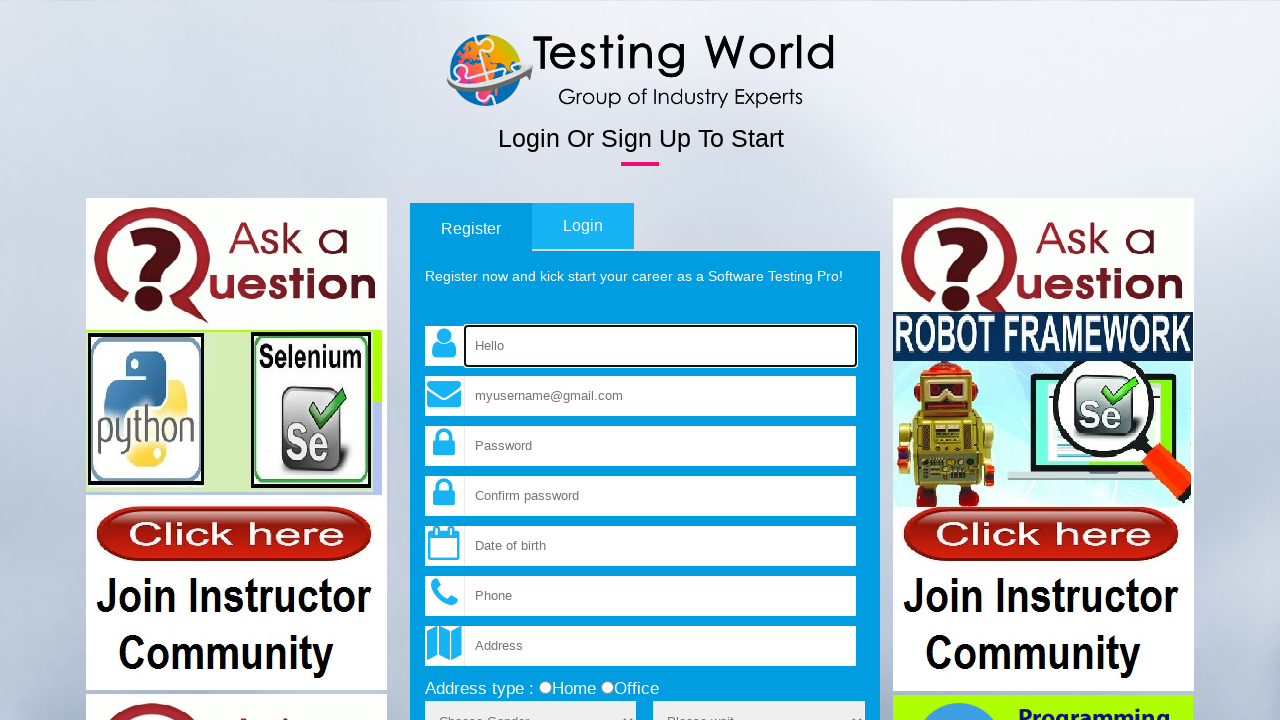

Pressed Tab to move focus to next field
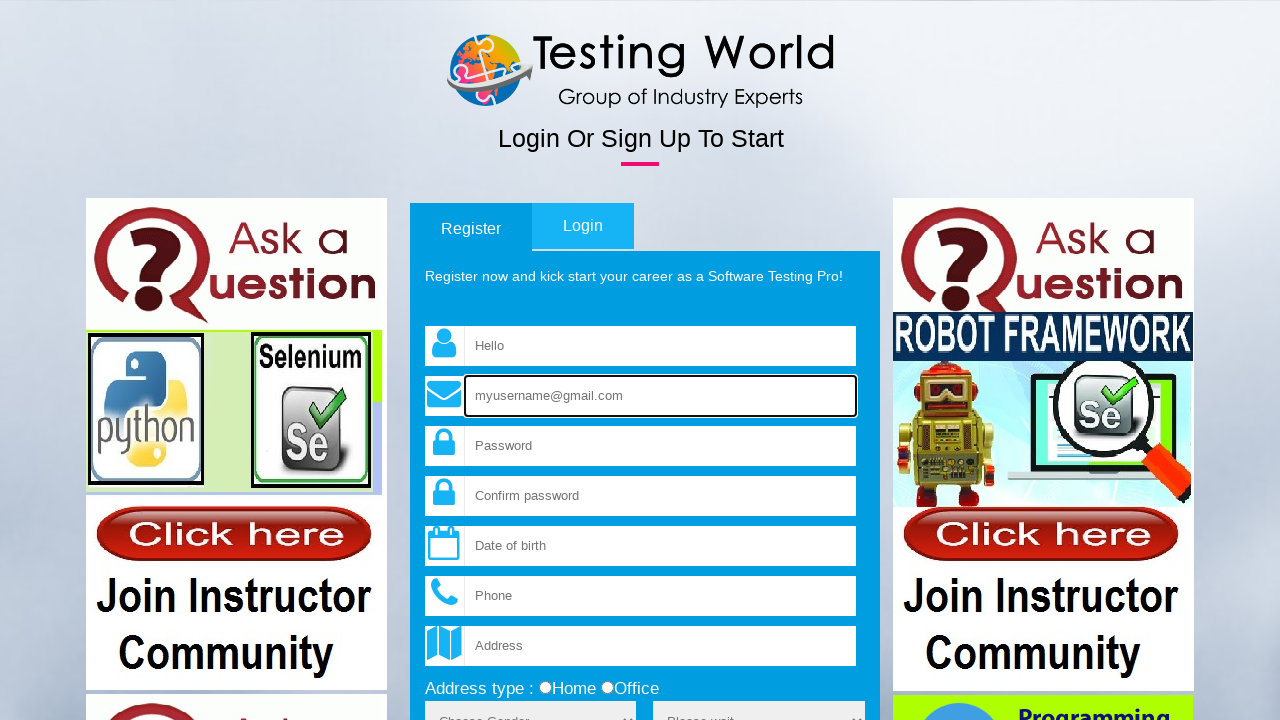

Pressed Ctrl+A to select all text
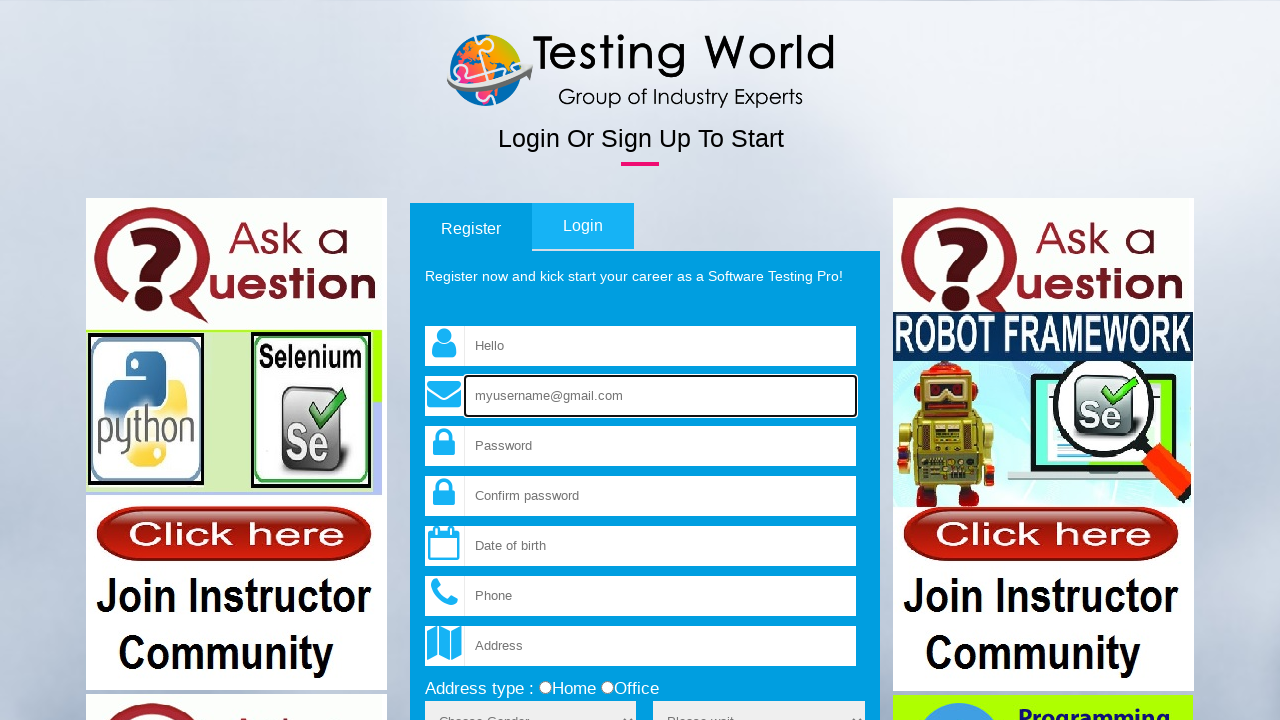

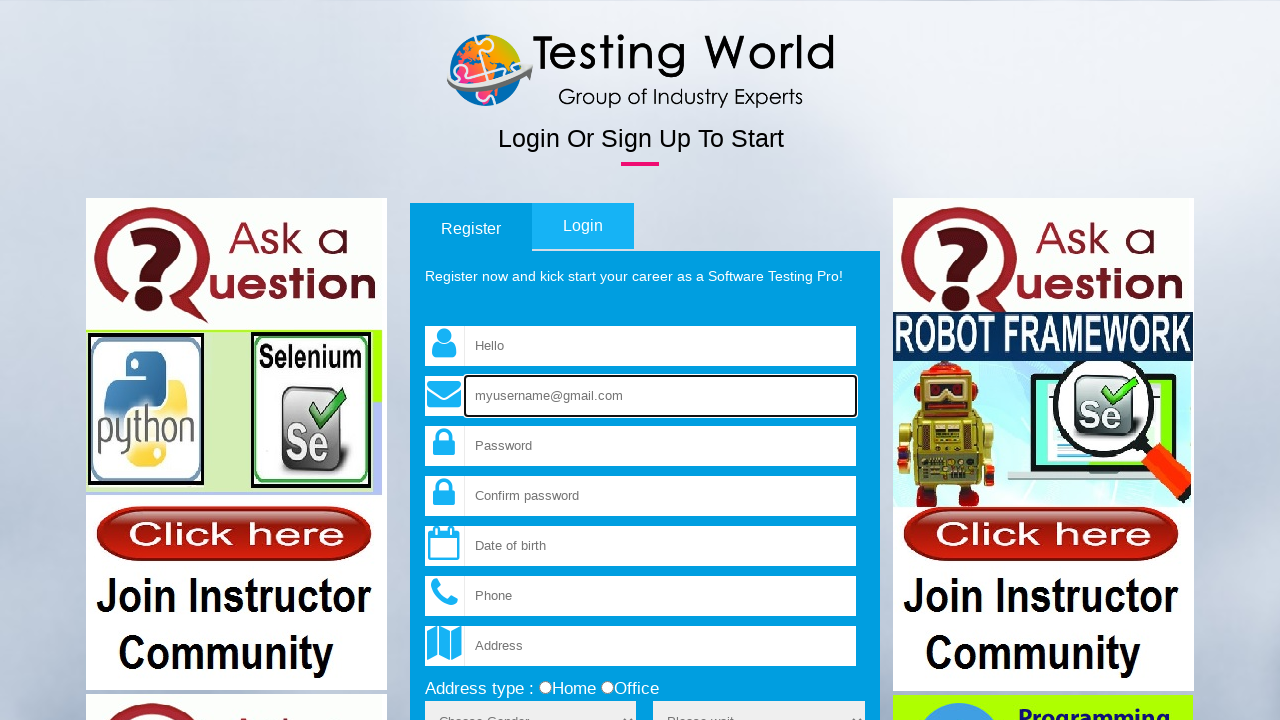